Tests iframe interaction by switching to an iframe, clicking a burger menu, then switching back and opening a new tab

Starting URL: https://codenboxautomationlab.com/practice/

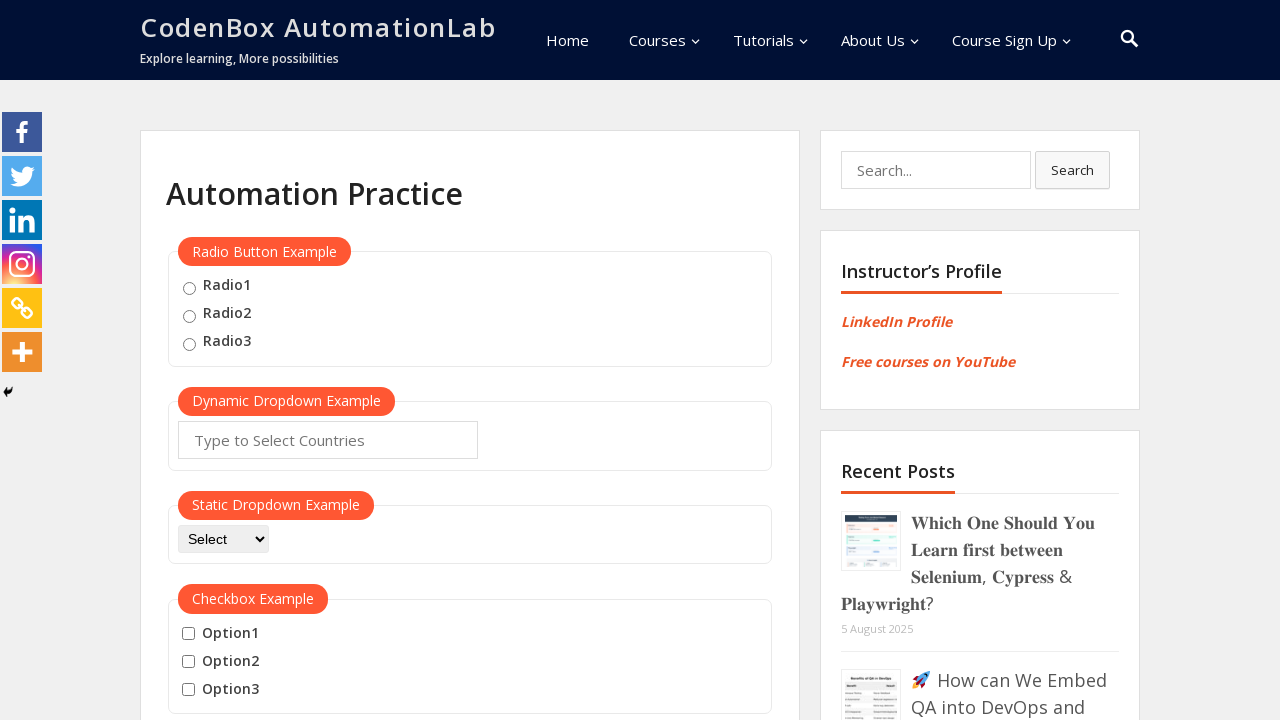

Scrolled down to iframe section at position 2200
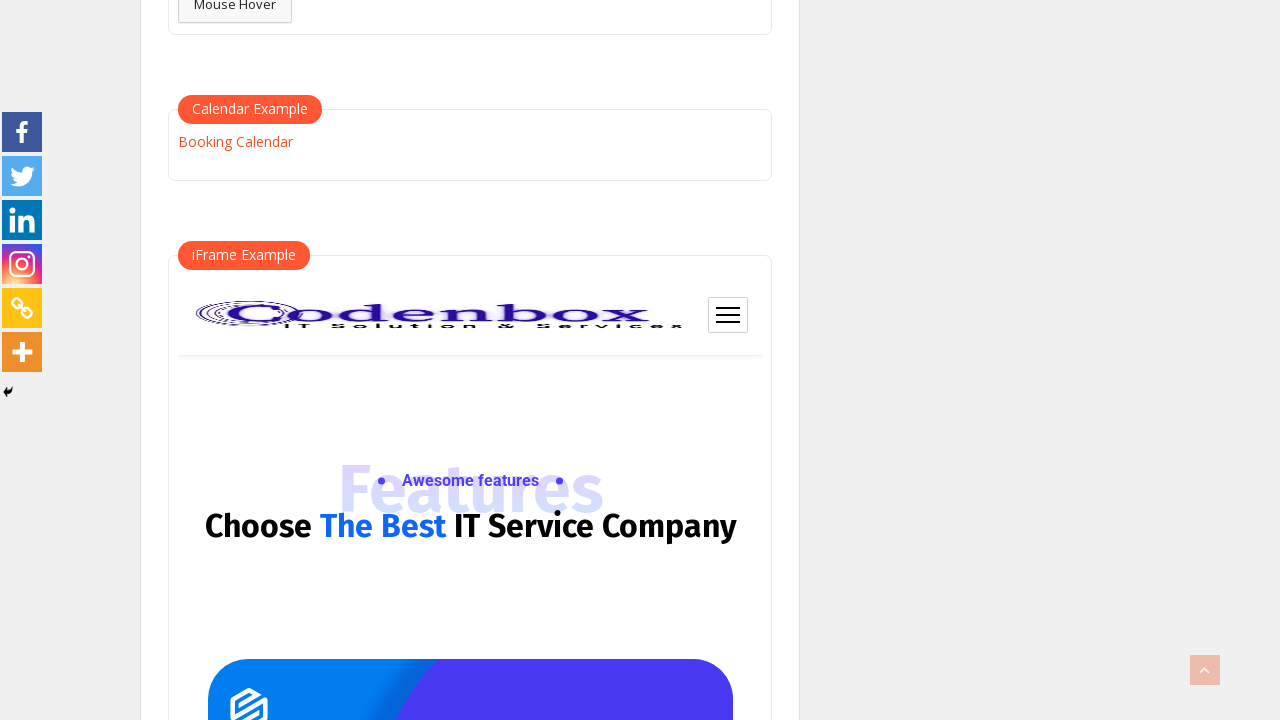

Located iframe with name 'iframe-name'
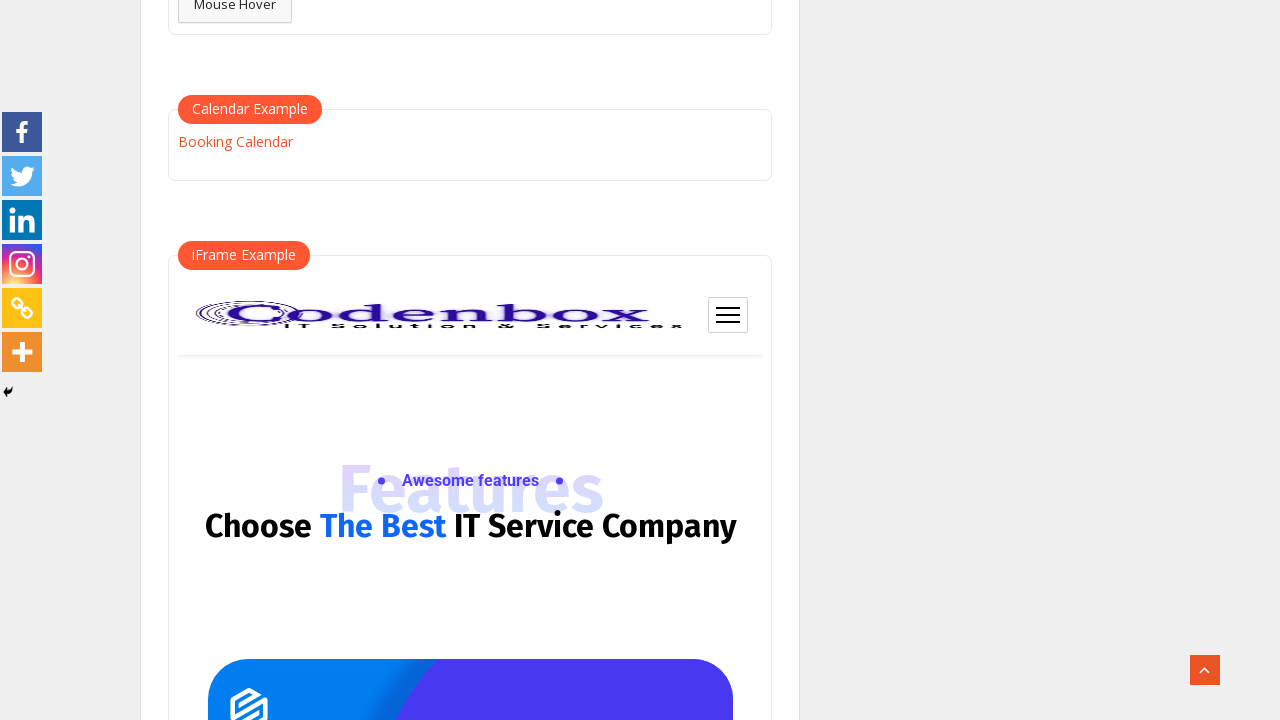

Clicked burger menu inside iframe at (728, 315) on iframe[name='iframe-name'] >> internal:control=enter-frame >> .ct-mobile-meta-it
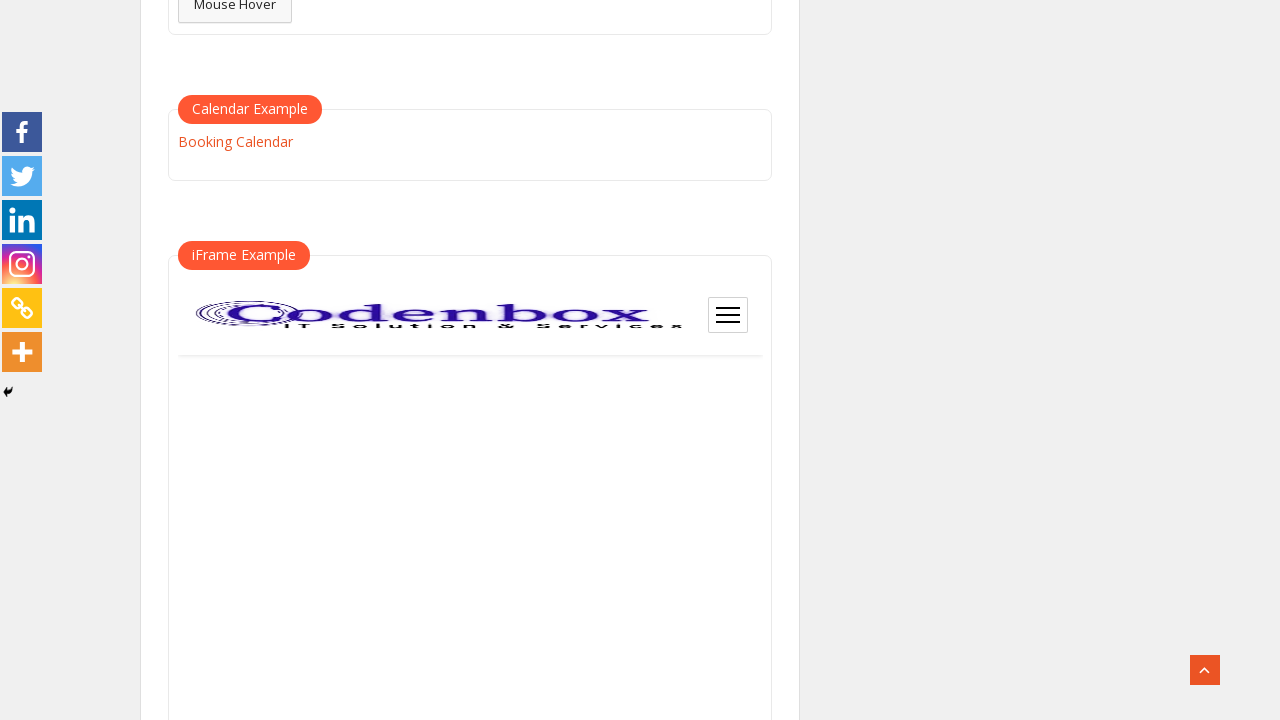

Clicked 'Booking Calendar' link, opening new tab at (235, 141) on text=Booking Calendar
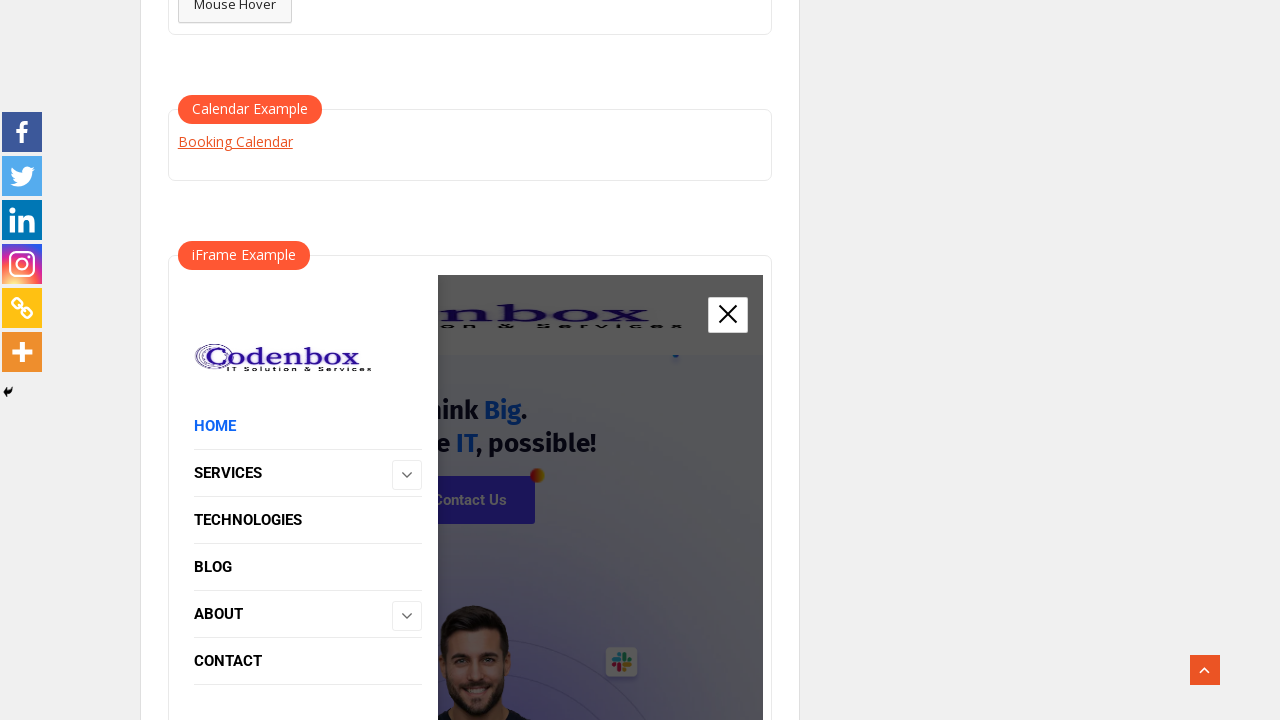

New page loaded and ready
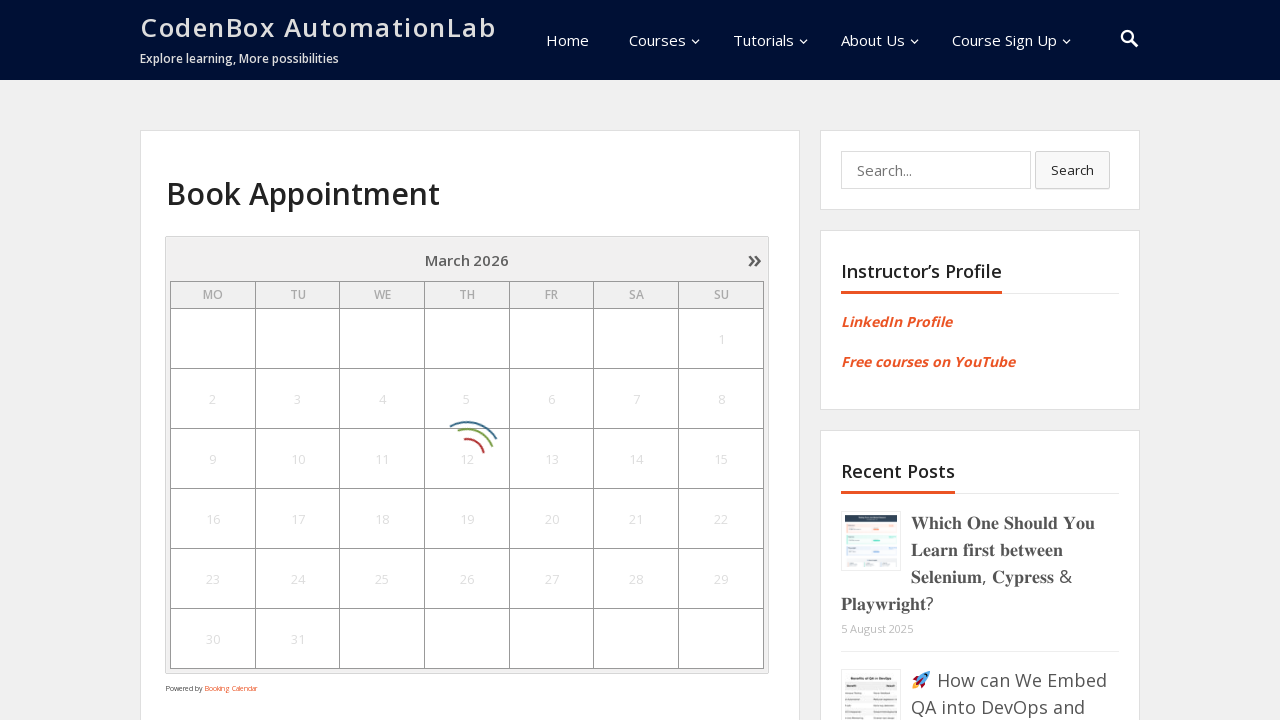

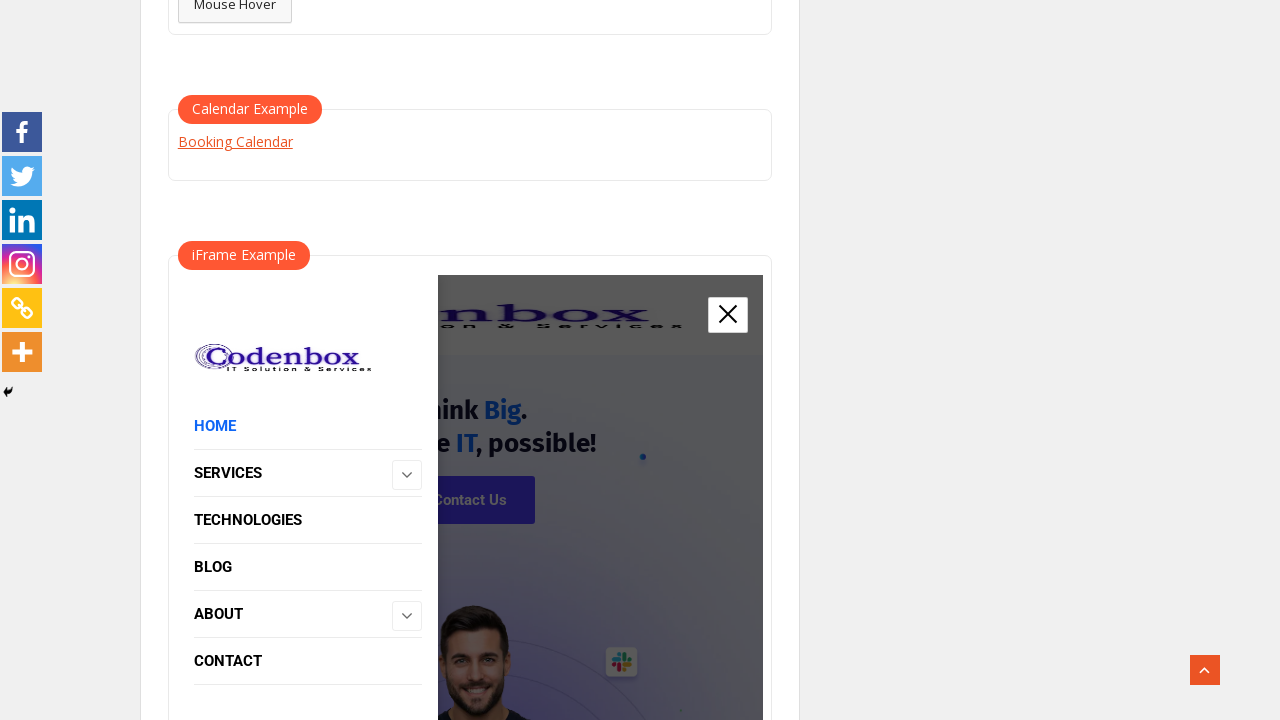